Demonstrates CSS selector locator strategies by navigating to a file download page and locating the first download link using increasingly specific CSS selectors (general 'a', '#content a', and '#content .example a').

Starting URL: http://the-internet.herokuapp.com/download

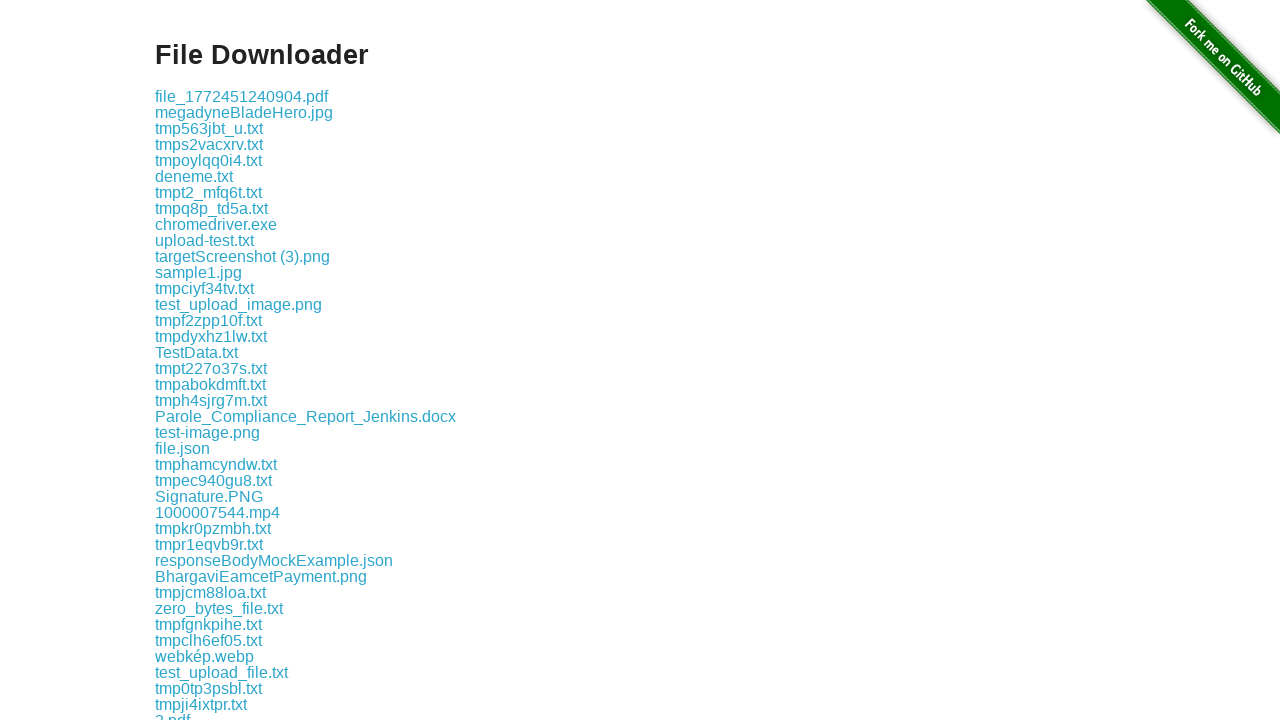

Waited for content to load and verified links are present using selector '#content .example a'
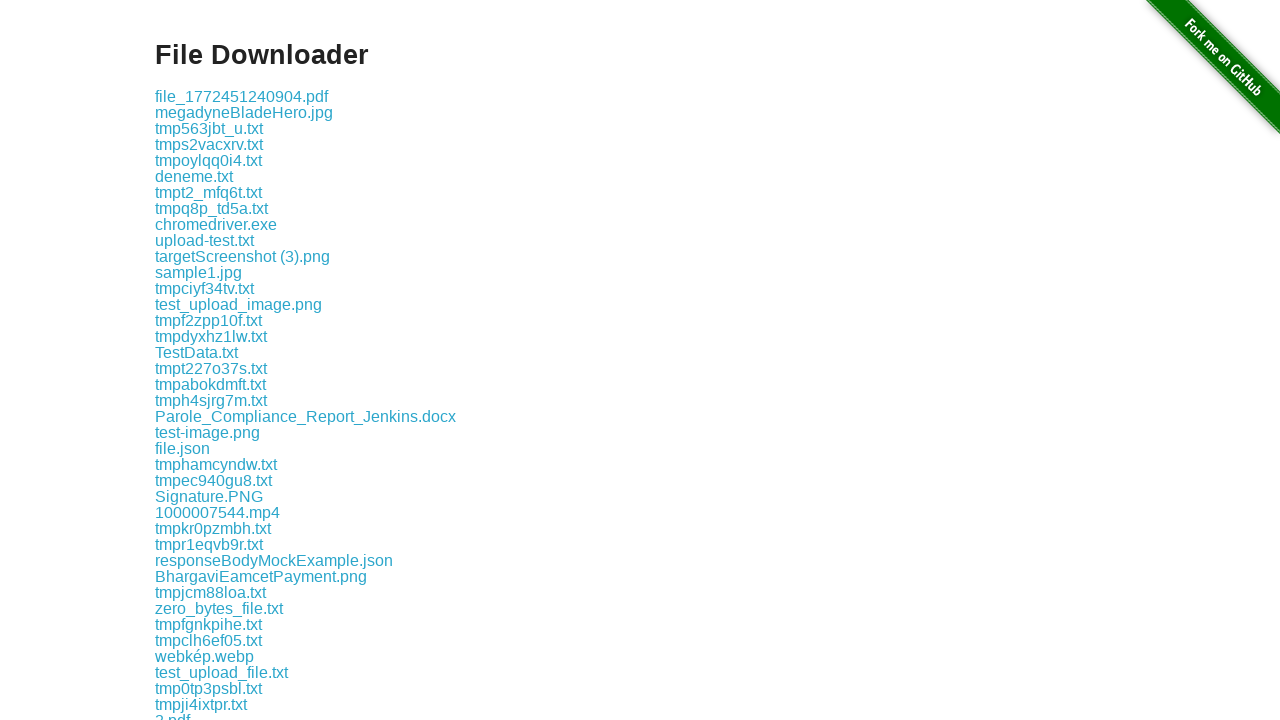

Located the first download link using CSS selector '#content .example a'
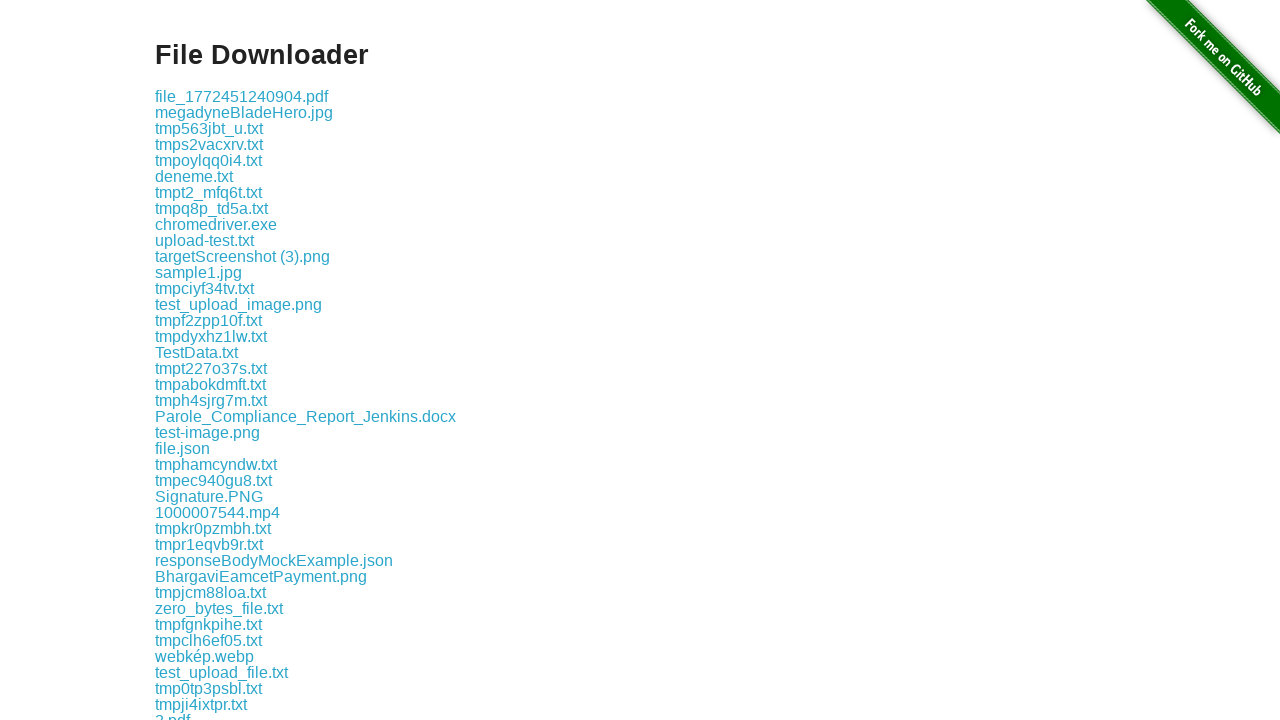

Waited for the first download link to be ready
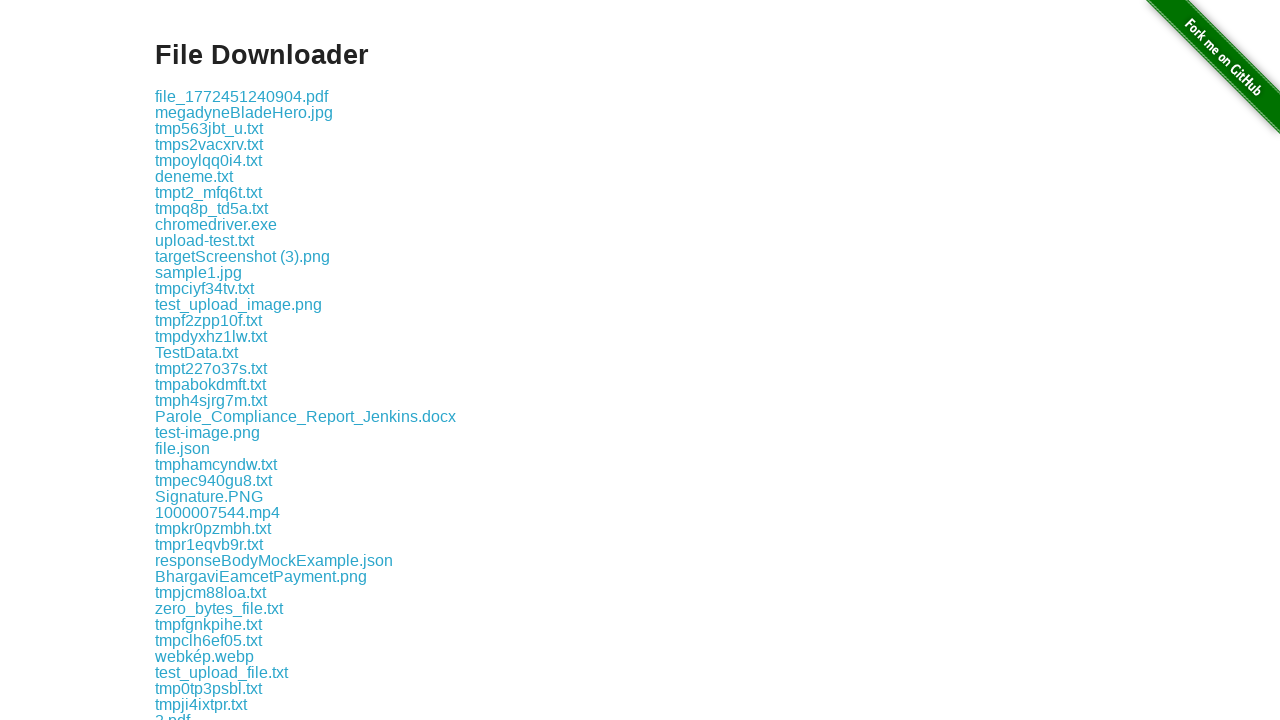

Retrieved href attribute from first link: download/file_1772451240904.pdf
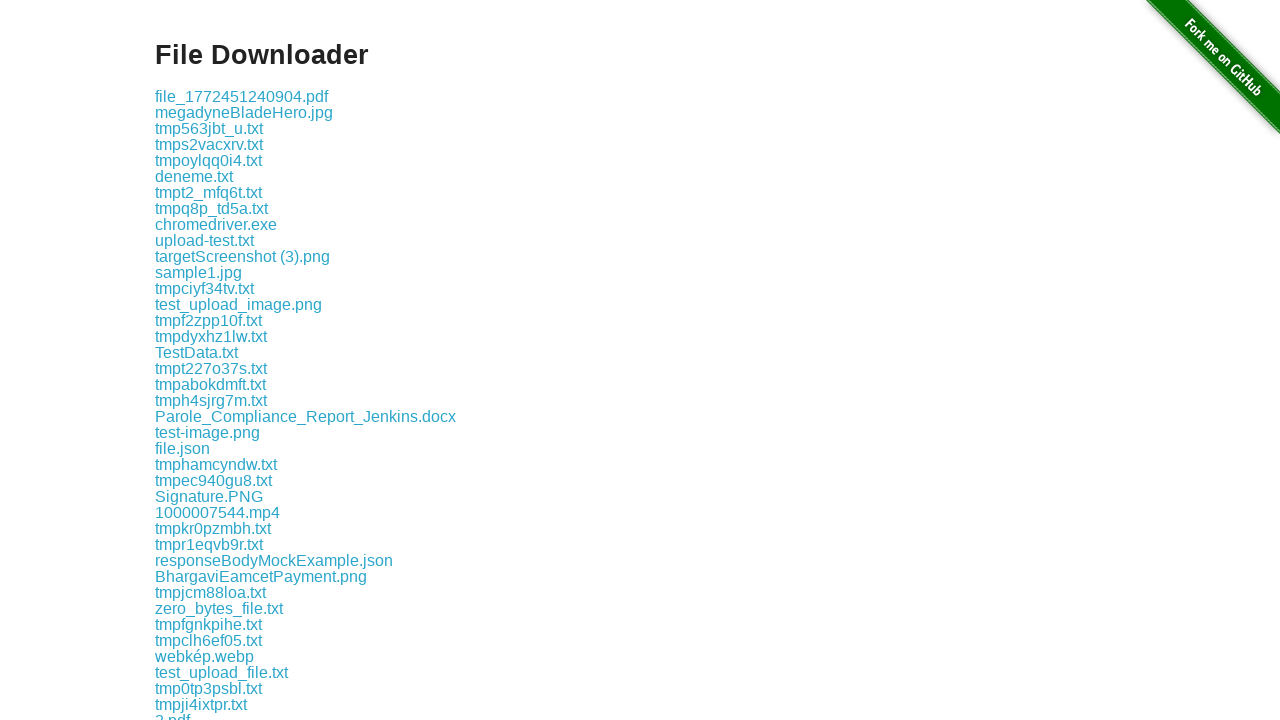

Clicked on the first download link at (242, 96) on #content .example a >> nth=0
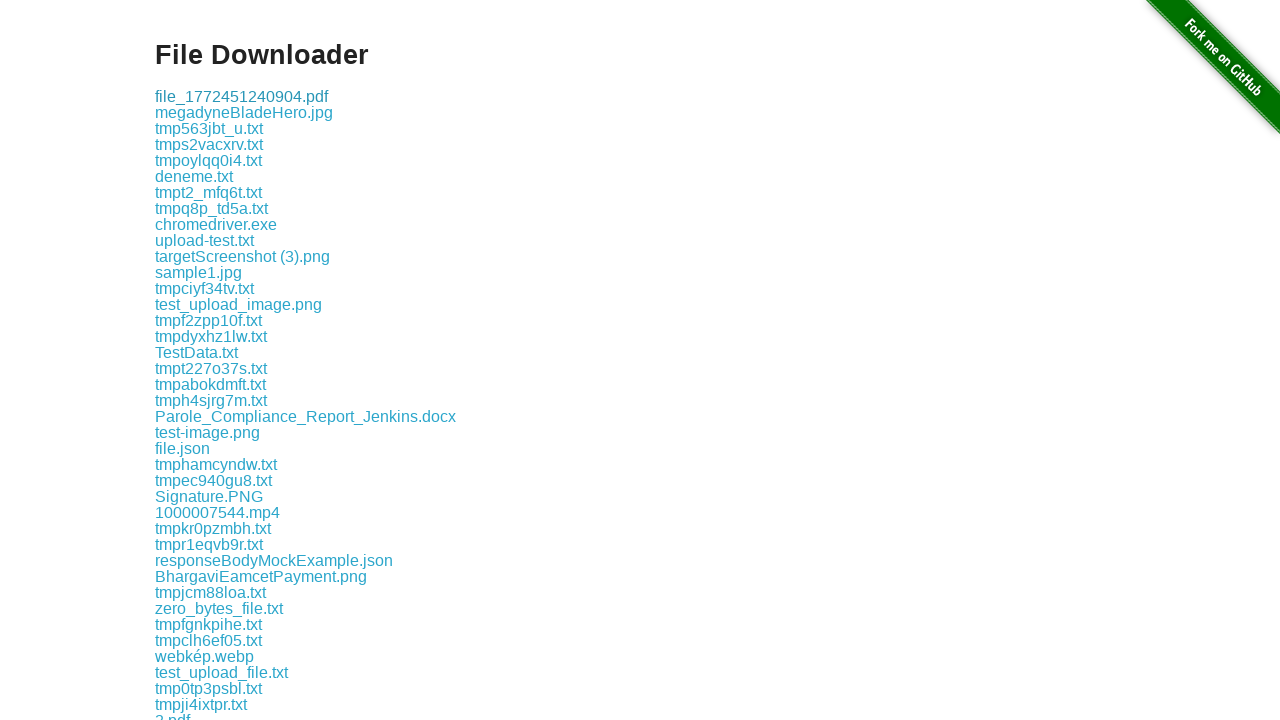

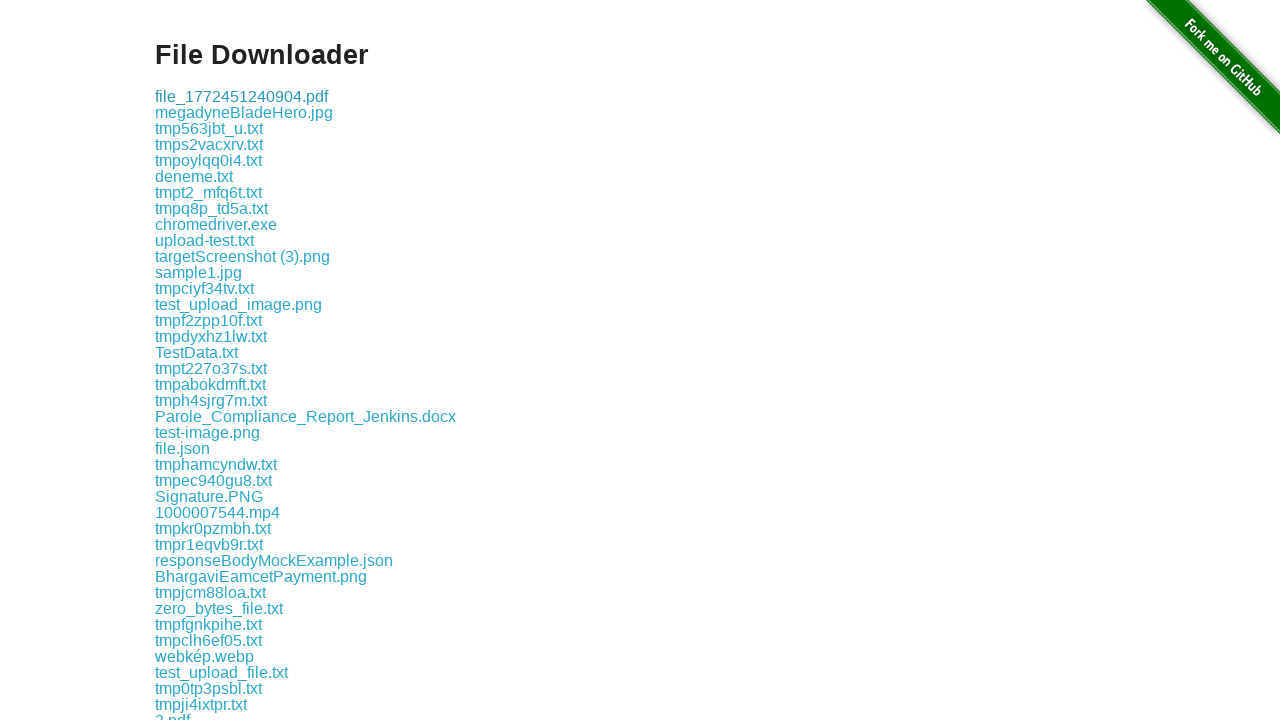